Tests drag and drop functionality by dragging a draggable element onto a droppable target on the jQuery UI demo page

Starting URL: https://jqueryui.com/resources/demos/droppable/default.html

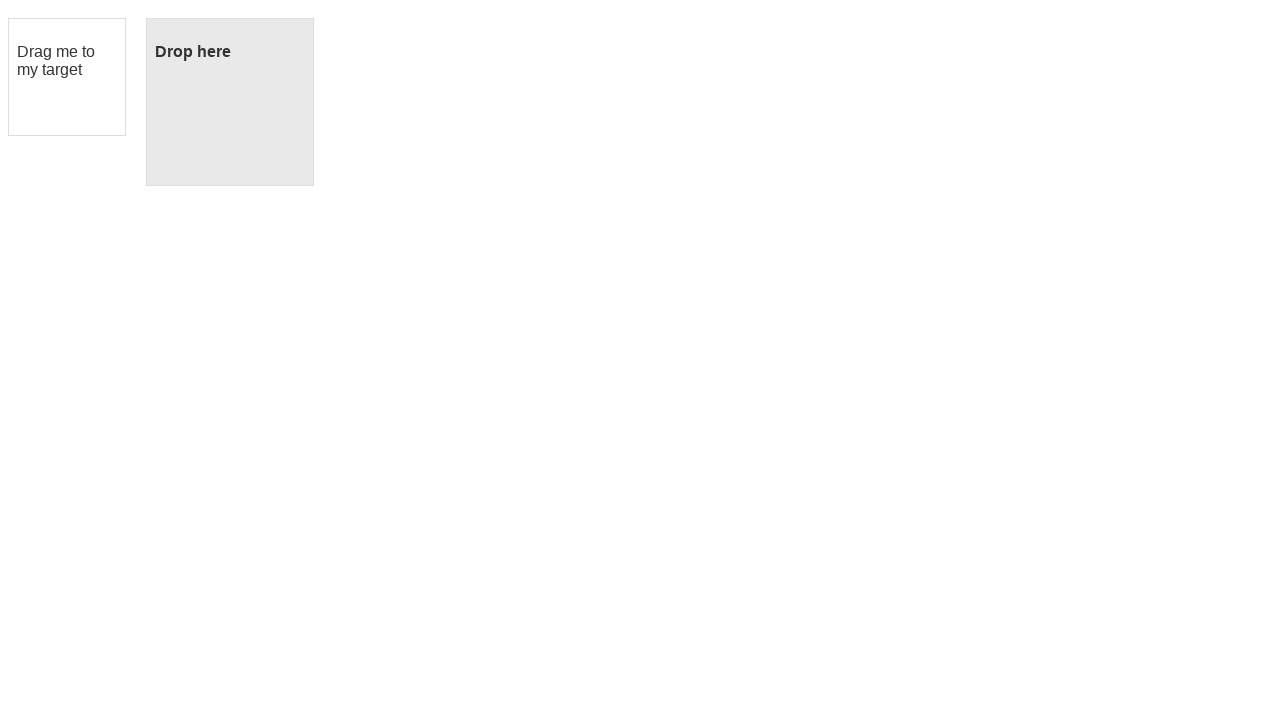

Navigated to jQuery UI droppable demo page
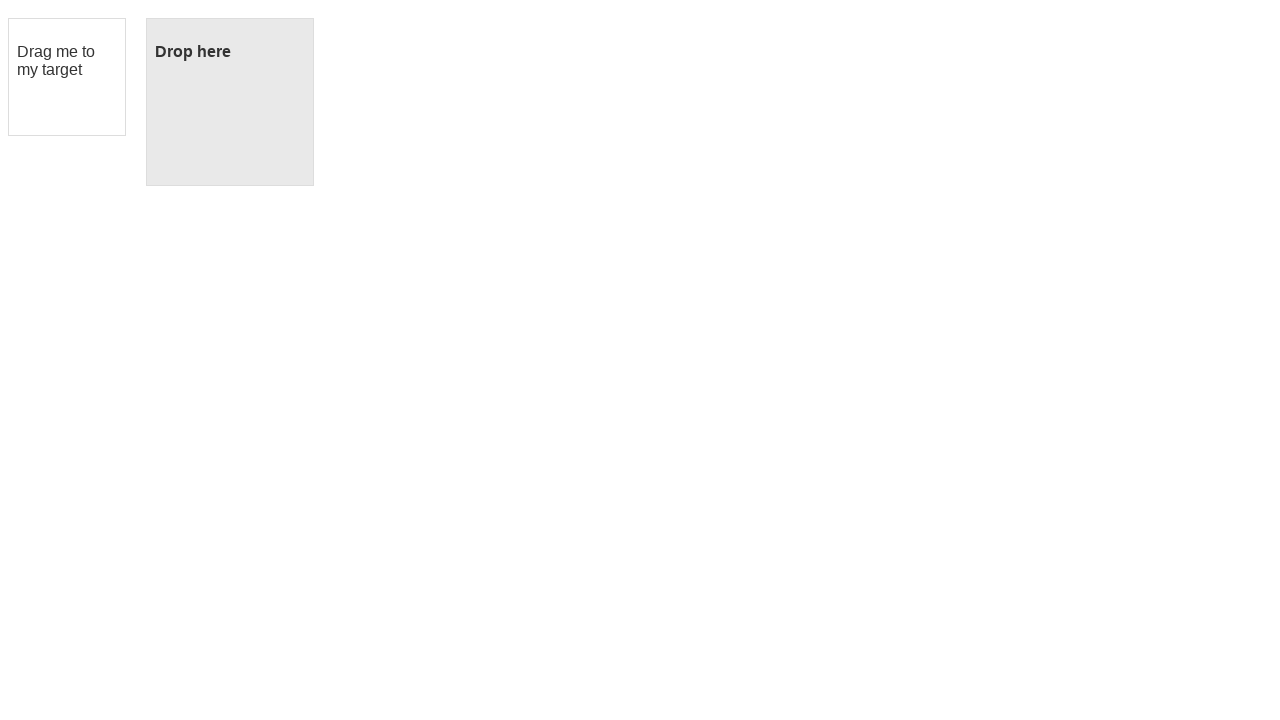

Located draggable element
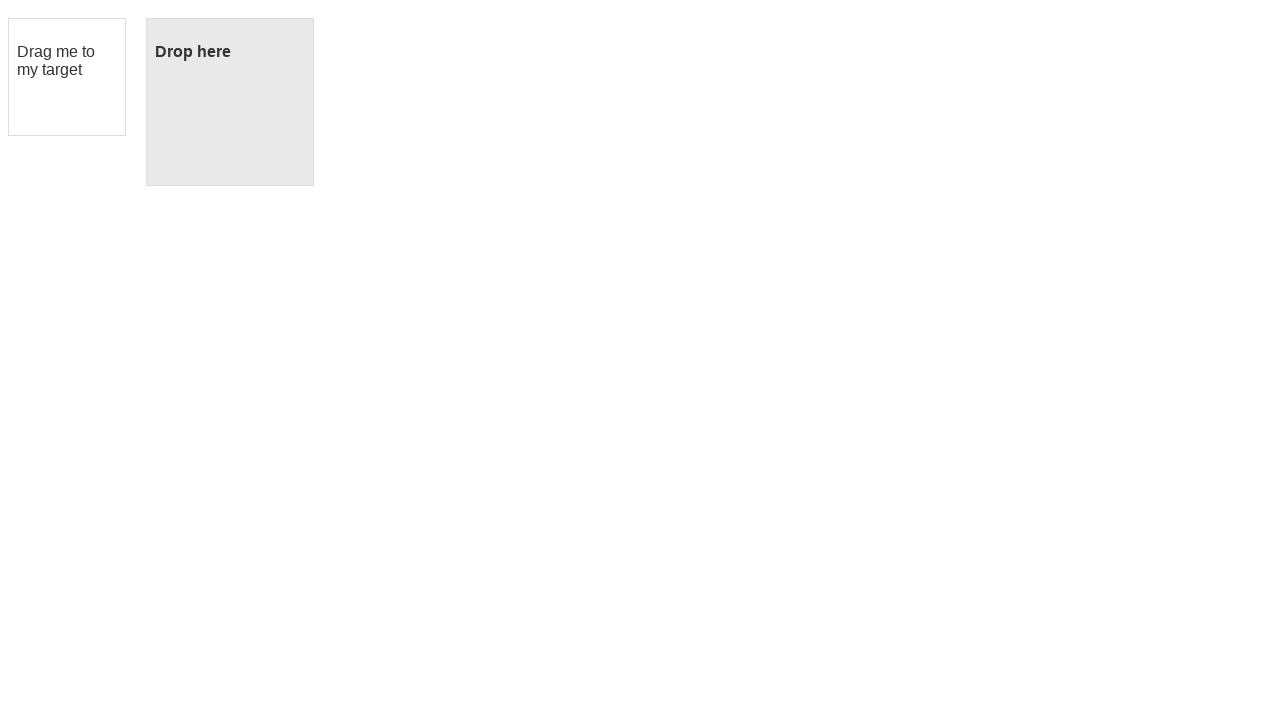

Located droppable element
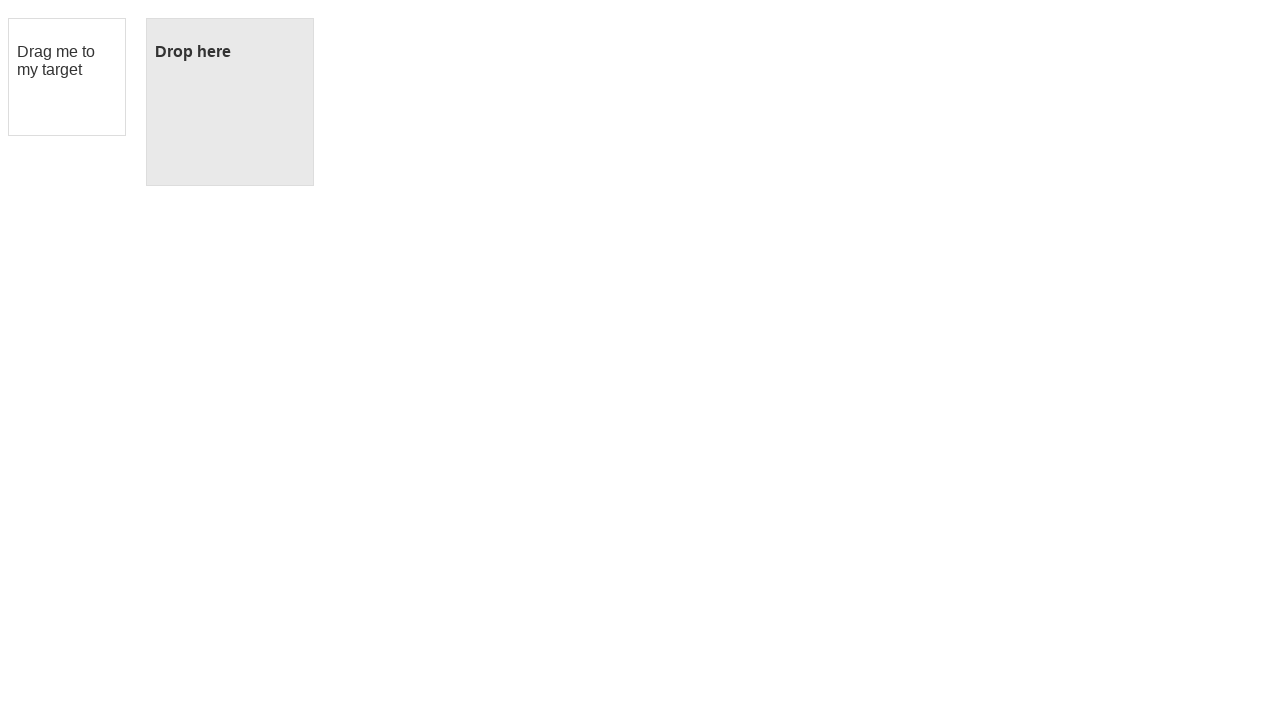

Dragged draggable element onto droppable target at (230, 102)
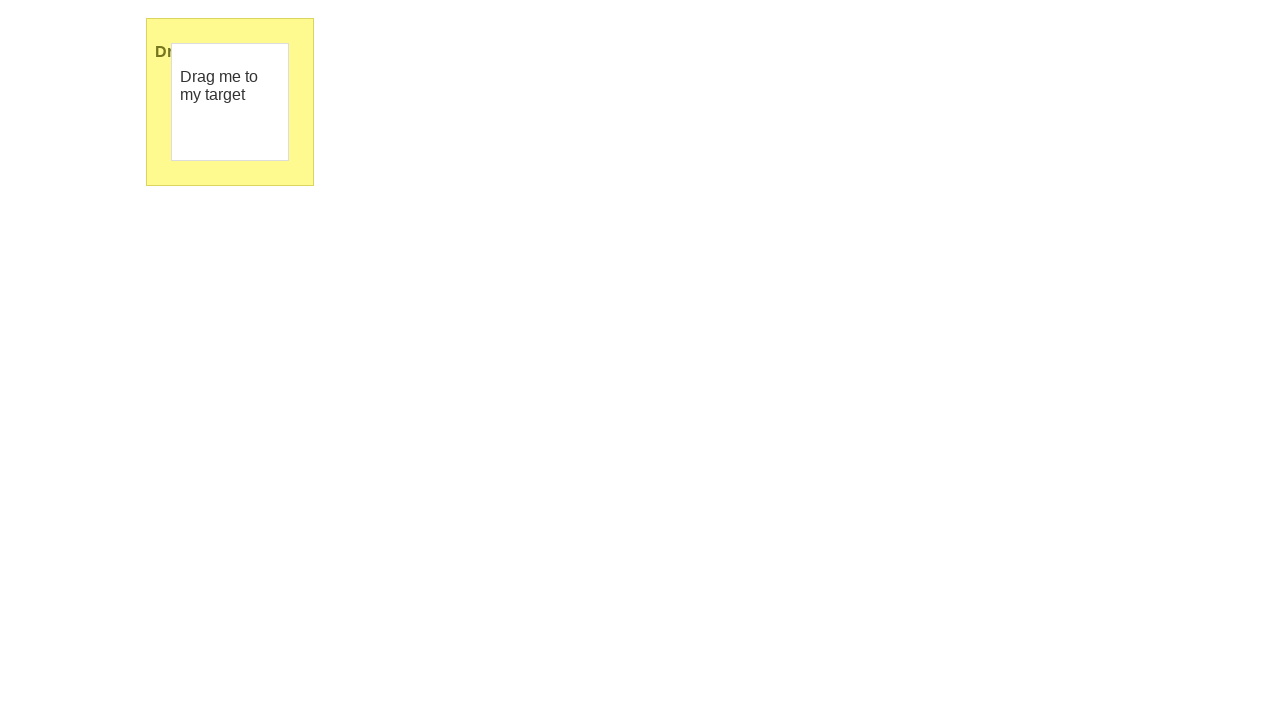

Verified drop was successful - droppable element now shows 'Dropped!' text
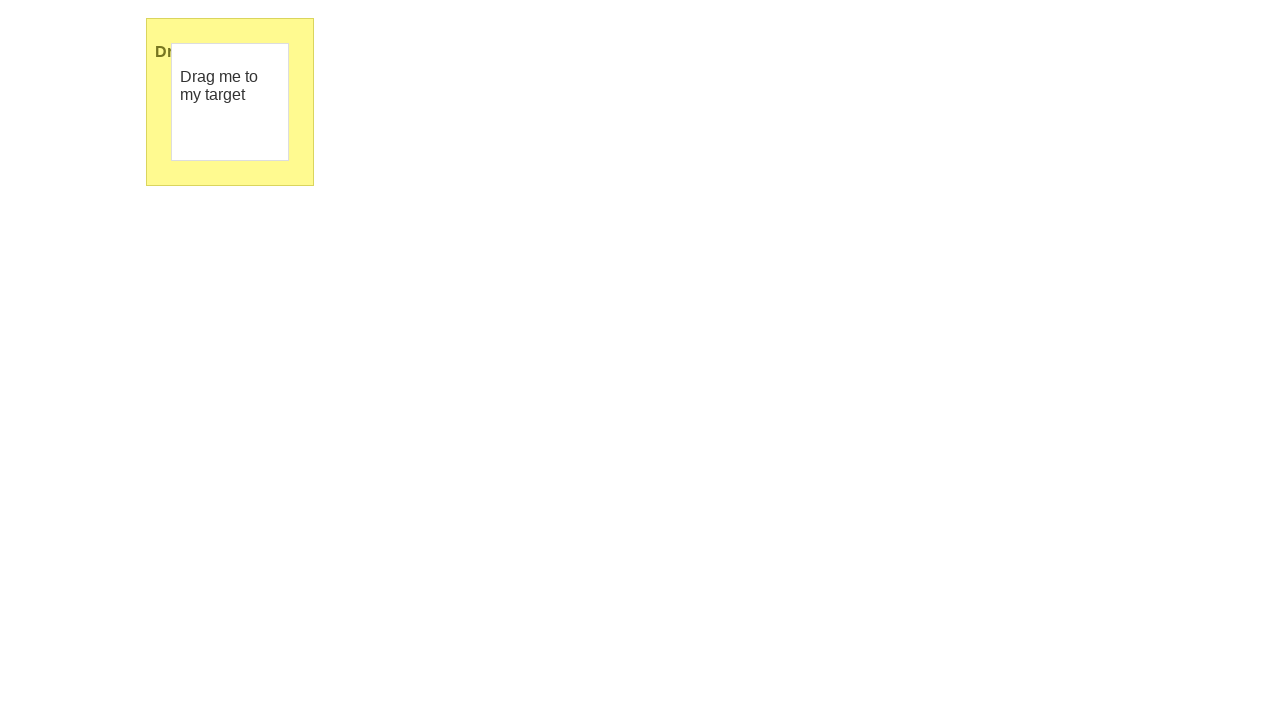

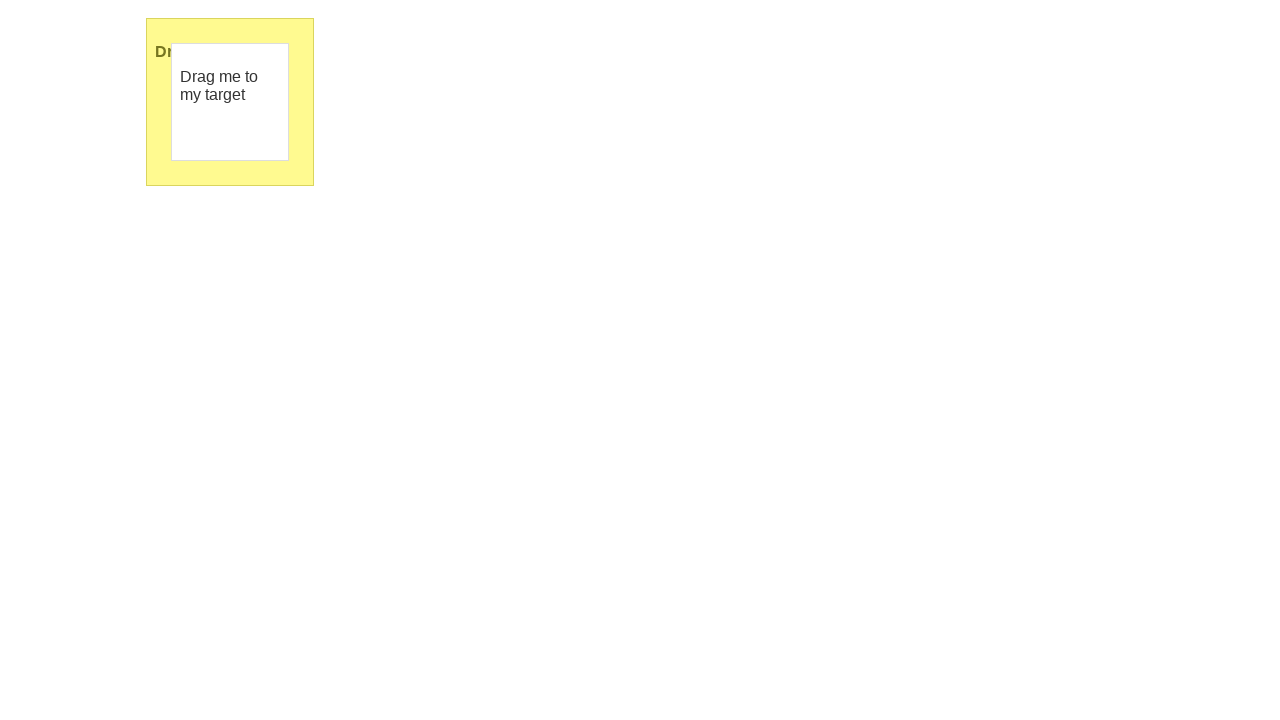